Navigates to the Angular demo app and clicks on the library button to test network request failures

Starting URL: https://rahulshettyacademy.com/angularAppdemo

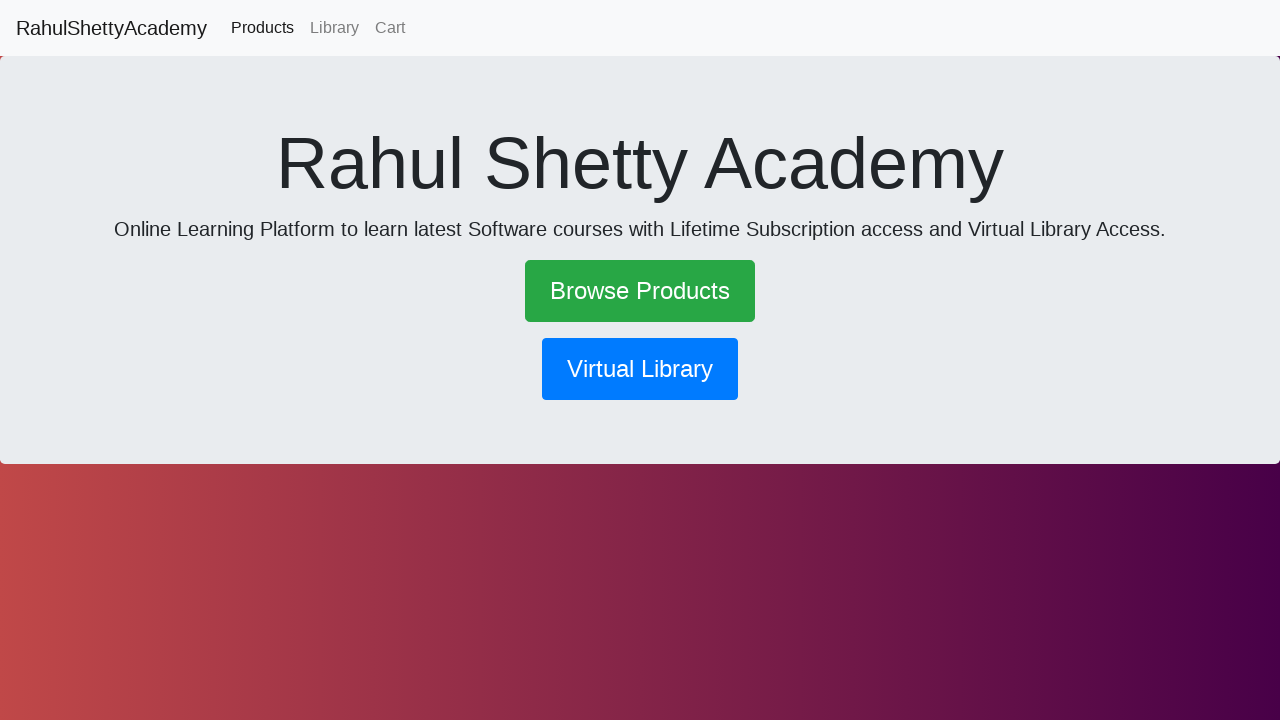

Navigated to Angular demo app
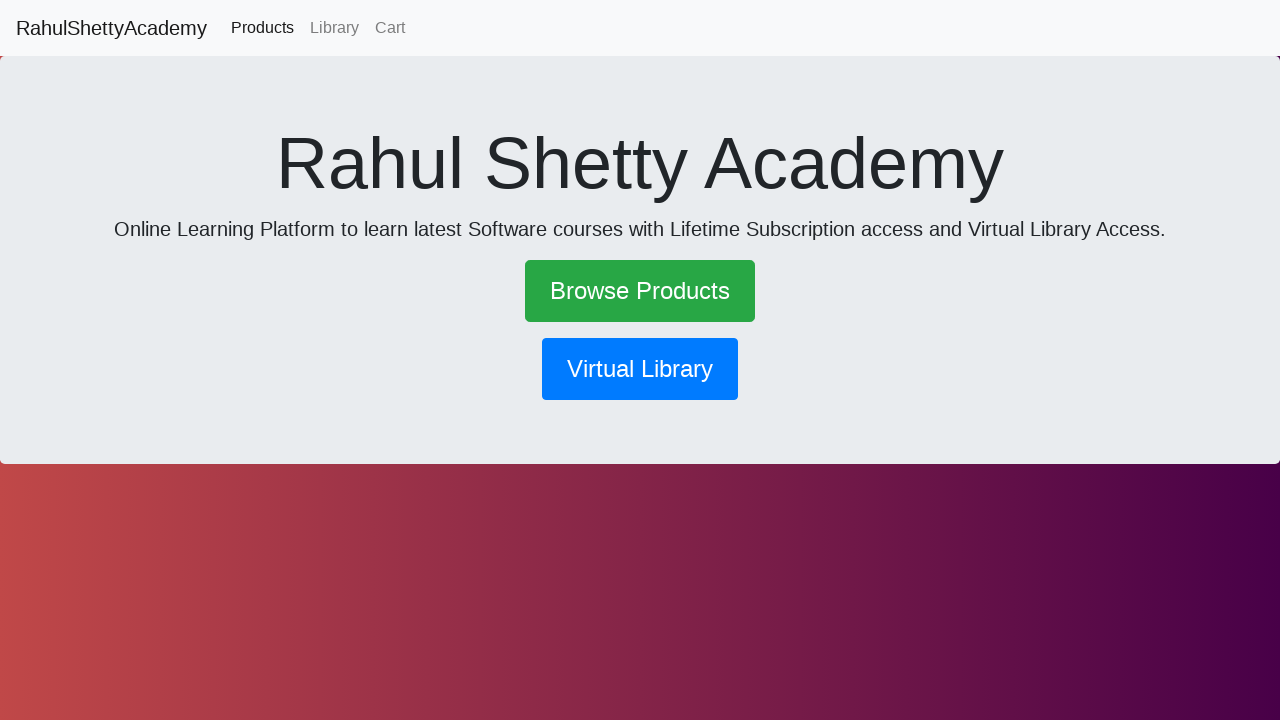

Clicked on the library button to test network request failures at (640, 369) on button[routerlink*='library']
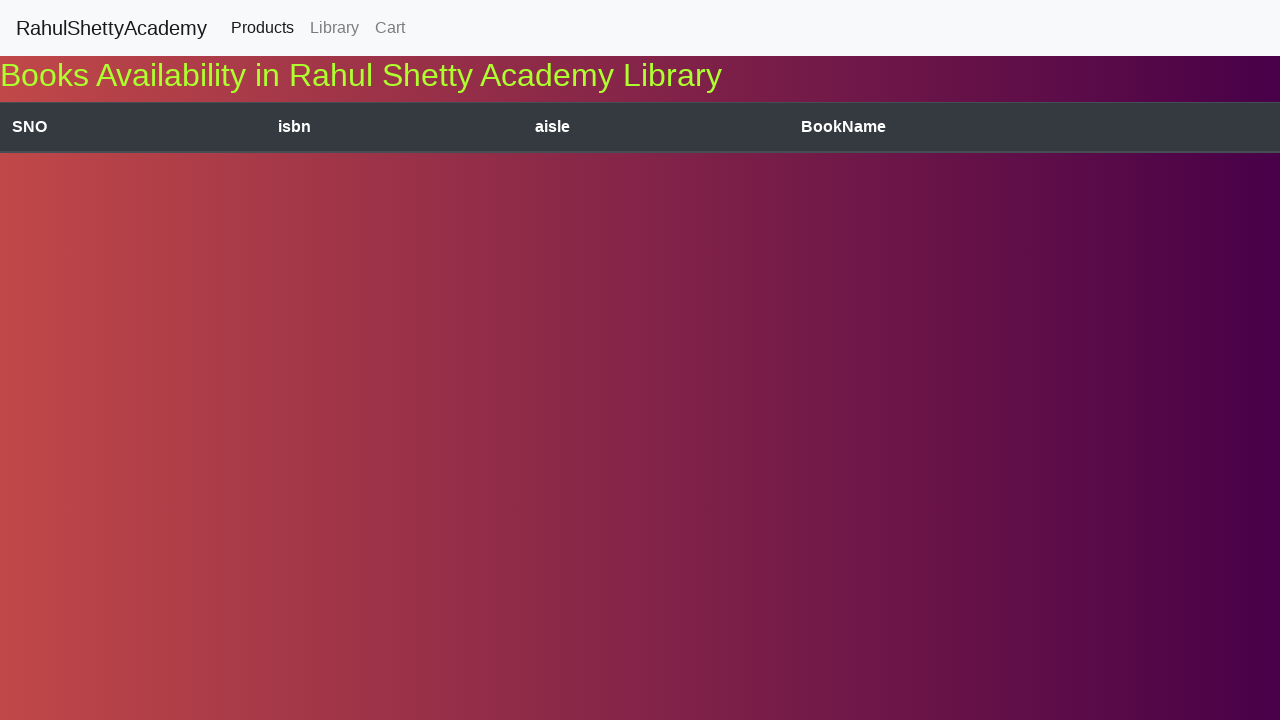

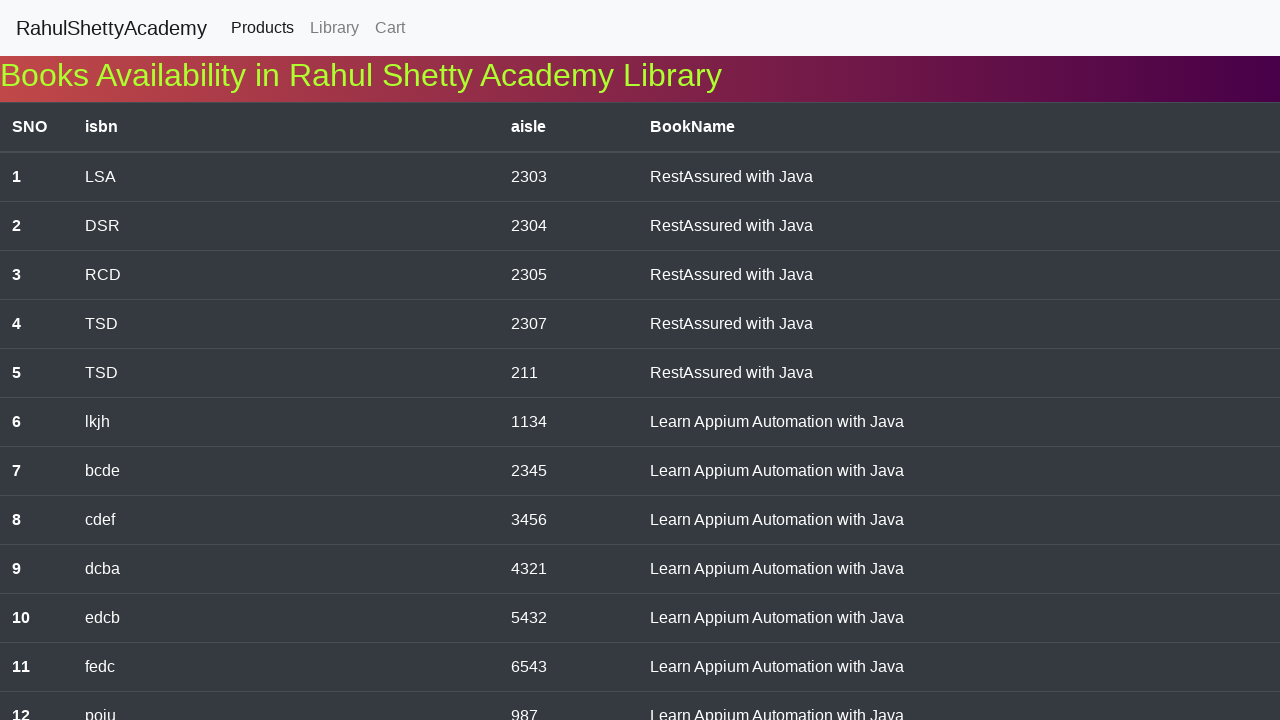